Tests alert handling functionality by triggering an alert box and accepting it after verifying its text content

Starting URL: https://demo.automationtesting.in/Alerts.html

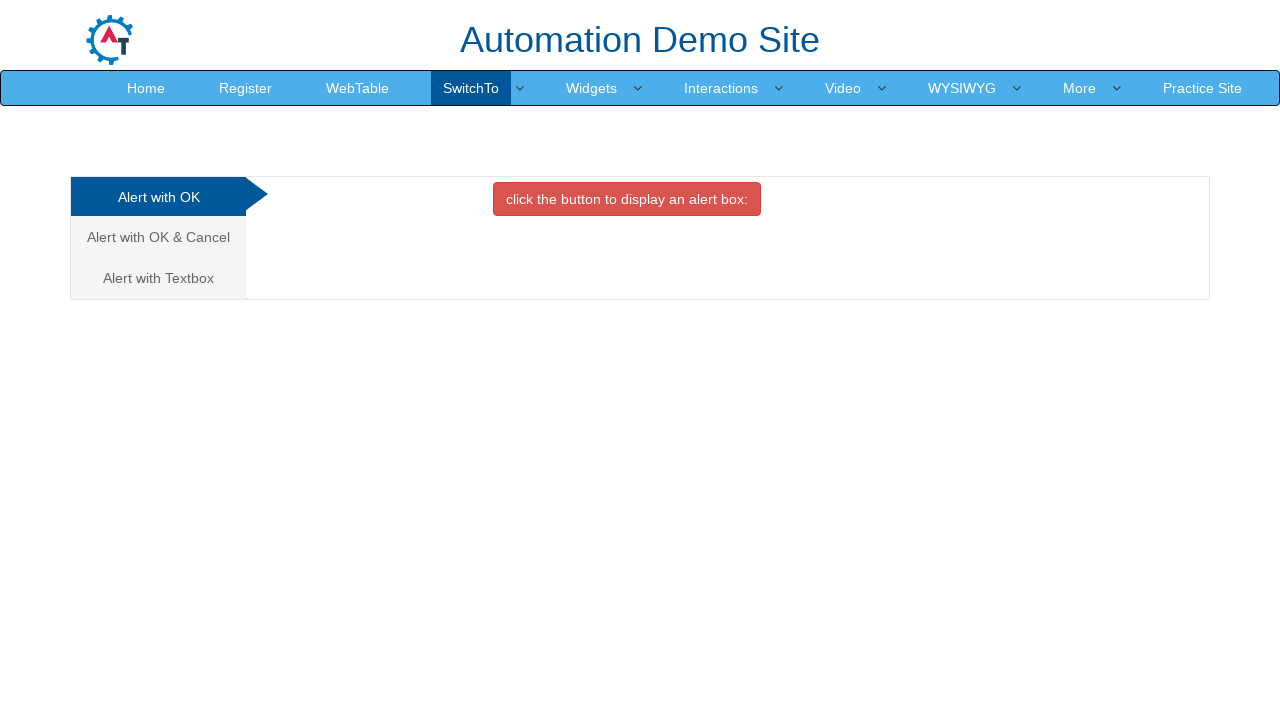

Navigated to Alerts demo page
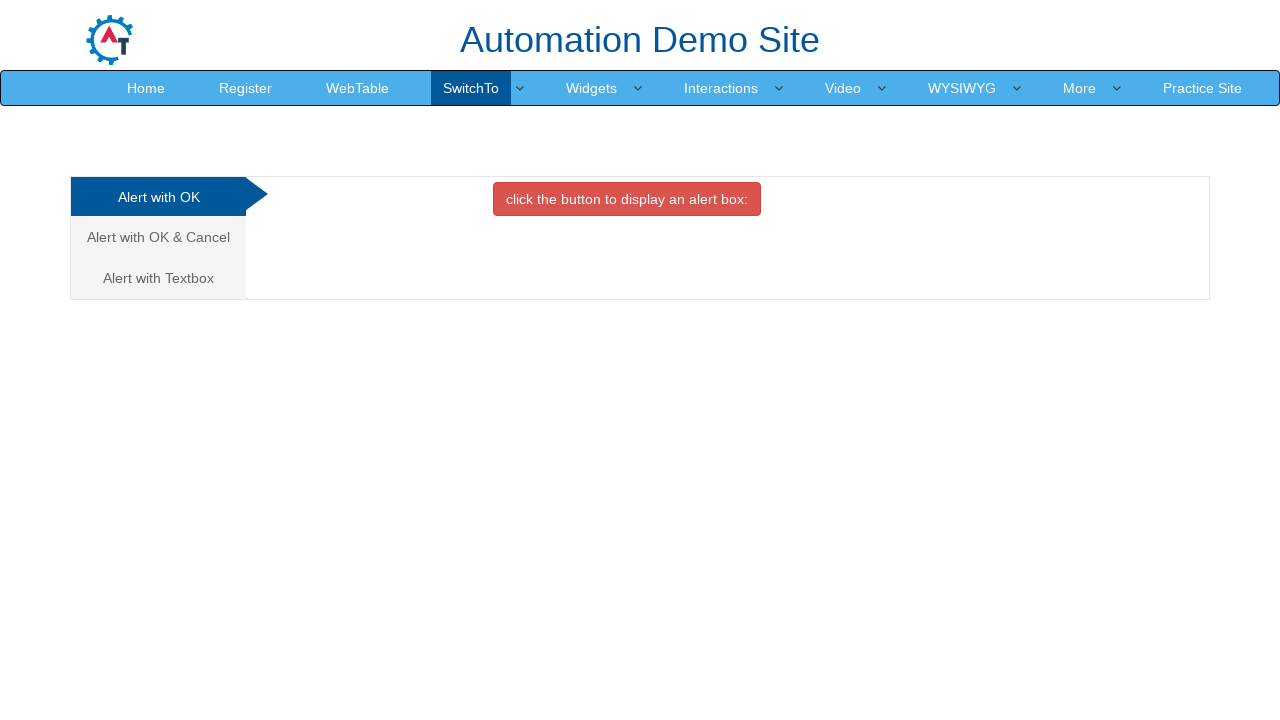

Clicked button to trigger alert box at (627, 199) on button[onclick='alertbox()']
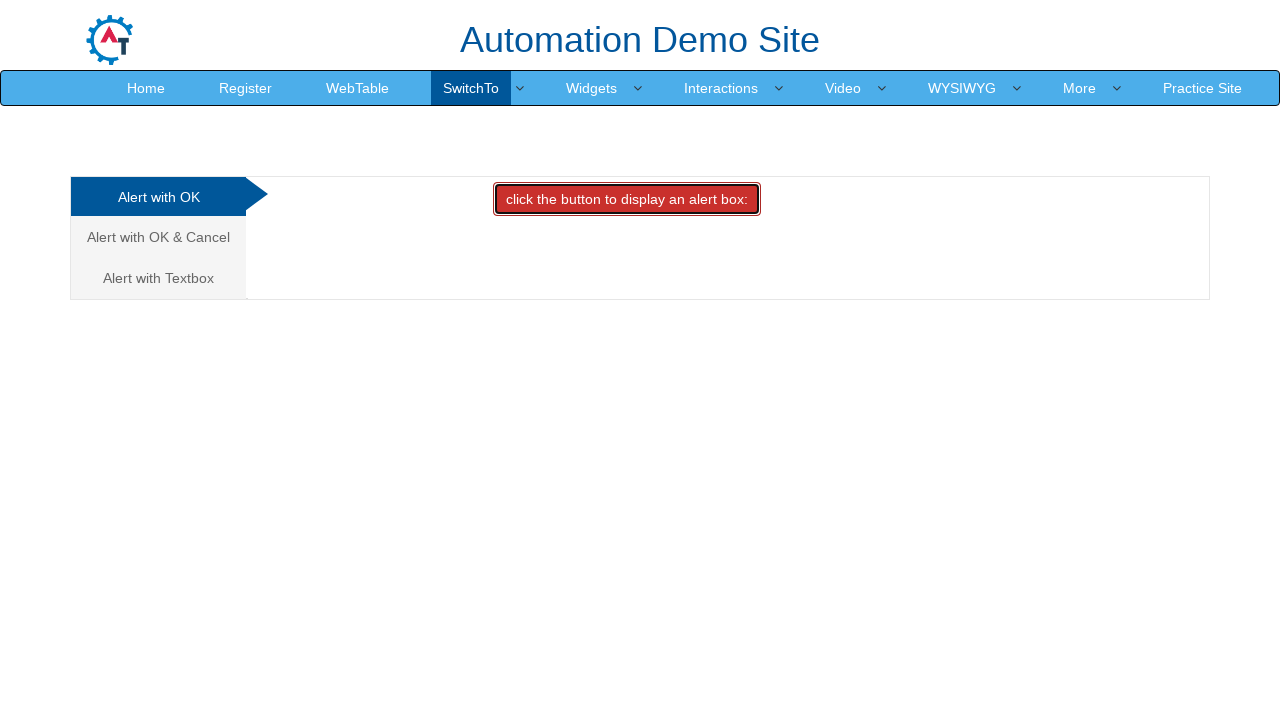

Set up event listener to accept alert dialog
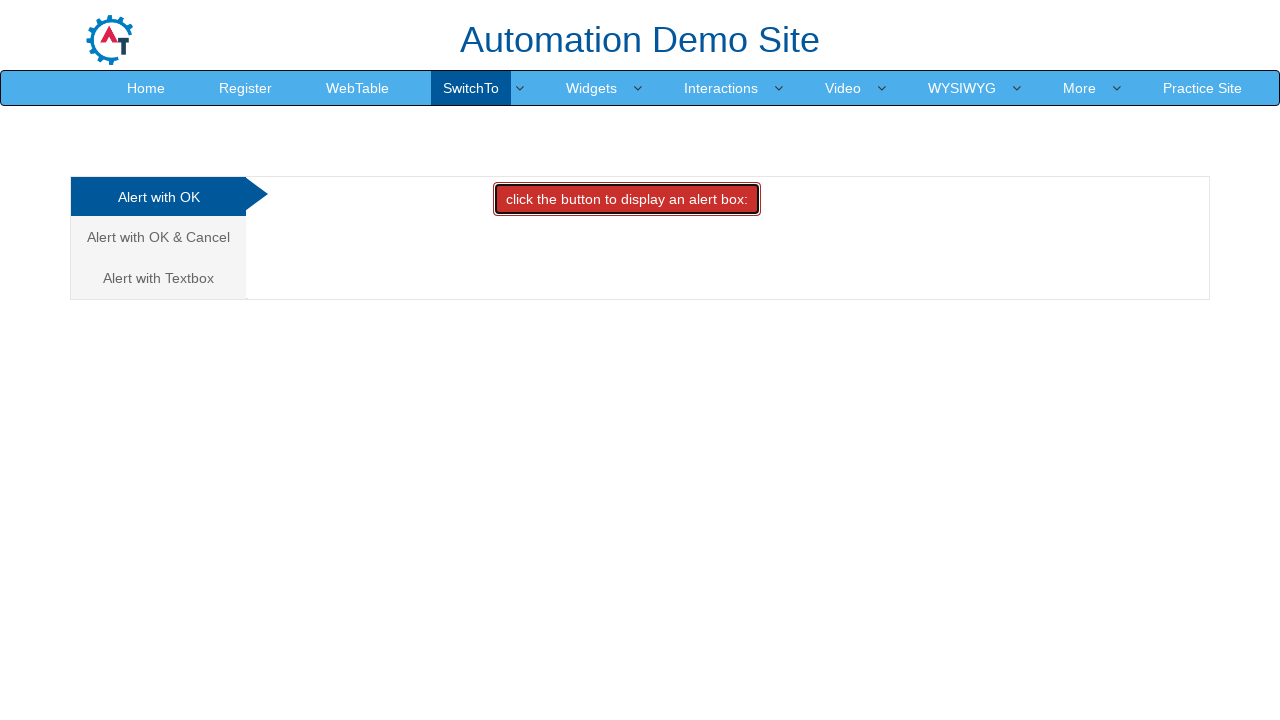

Clicked button to trigger alert box and accepted it at (627, 199) on button[onclick='alertbox()']
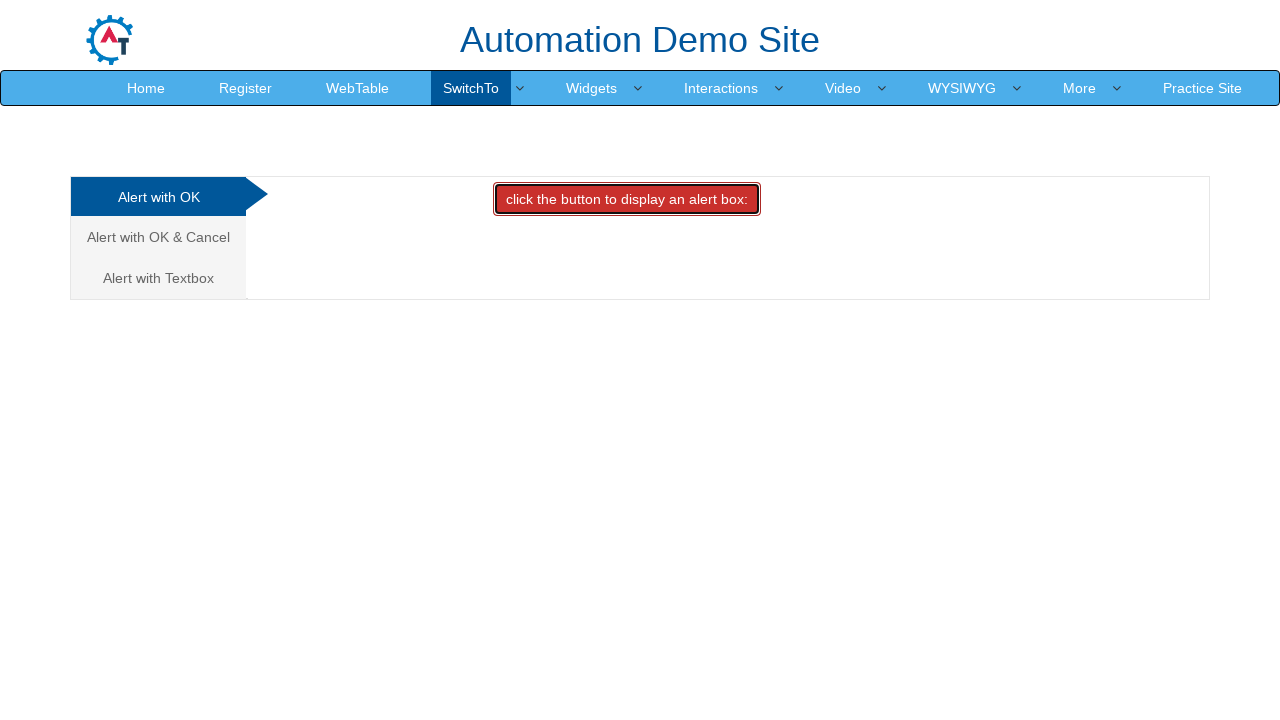

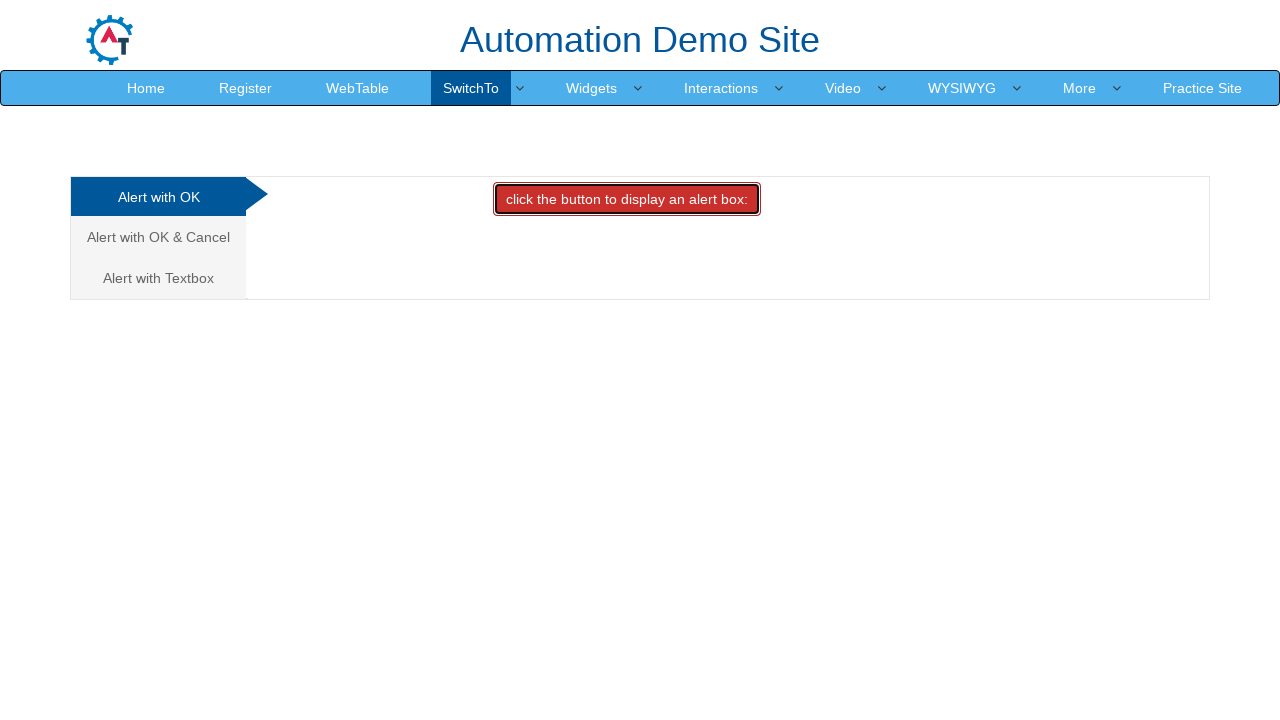